Tests a timer/progress functionality by entering a time value, clicking start, waiting for the timer to complete, and then clicking reset

Starting URL: https://demoapps.qspiders.com/ui/progress/timer?sublist=1

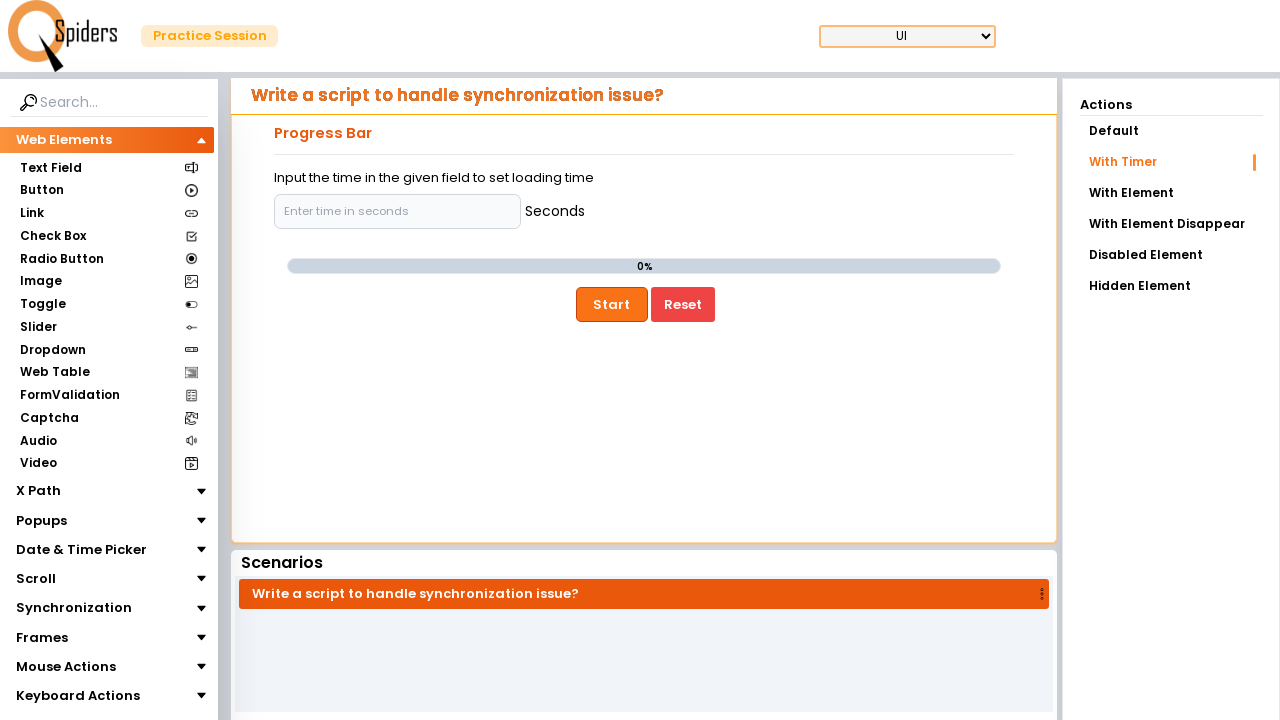

Entered '2' seconds in the timer input field on input[placeholder='Enter time in seconds']
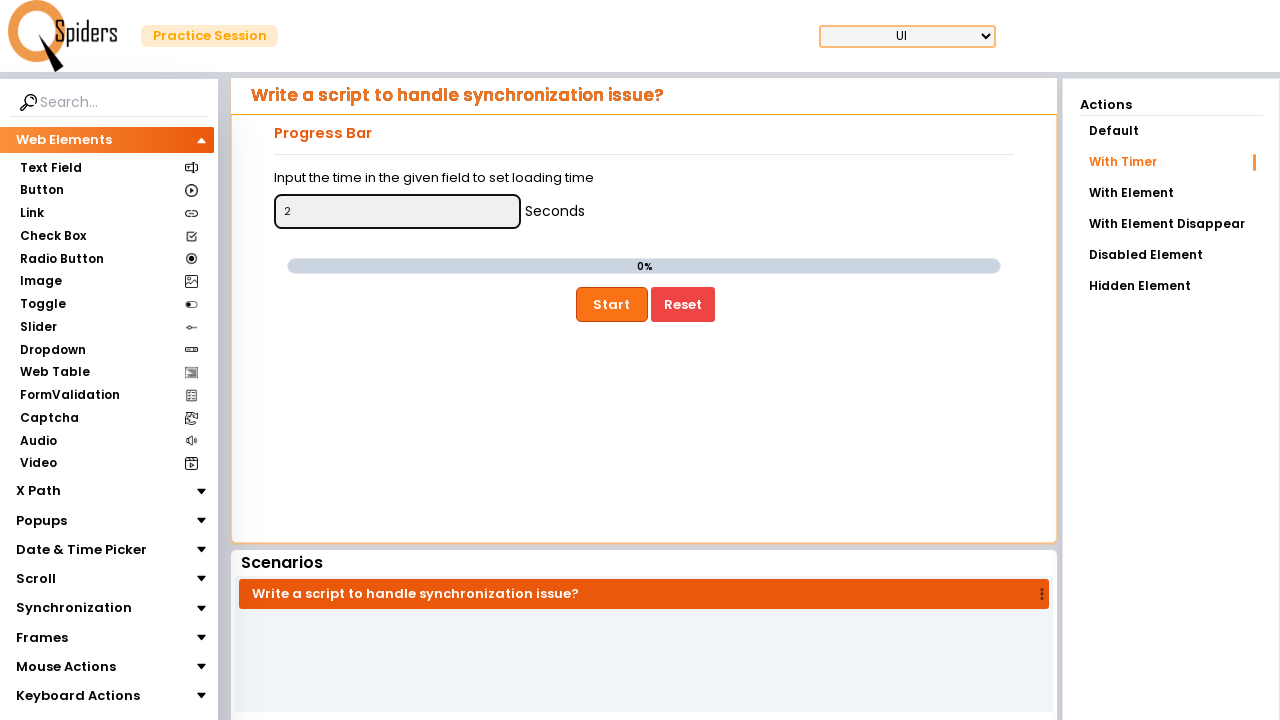

Clicked the Start button to begin the timer at (612, 304) on xpath=//button[text()='Start']
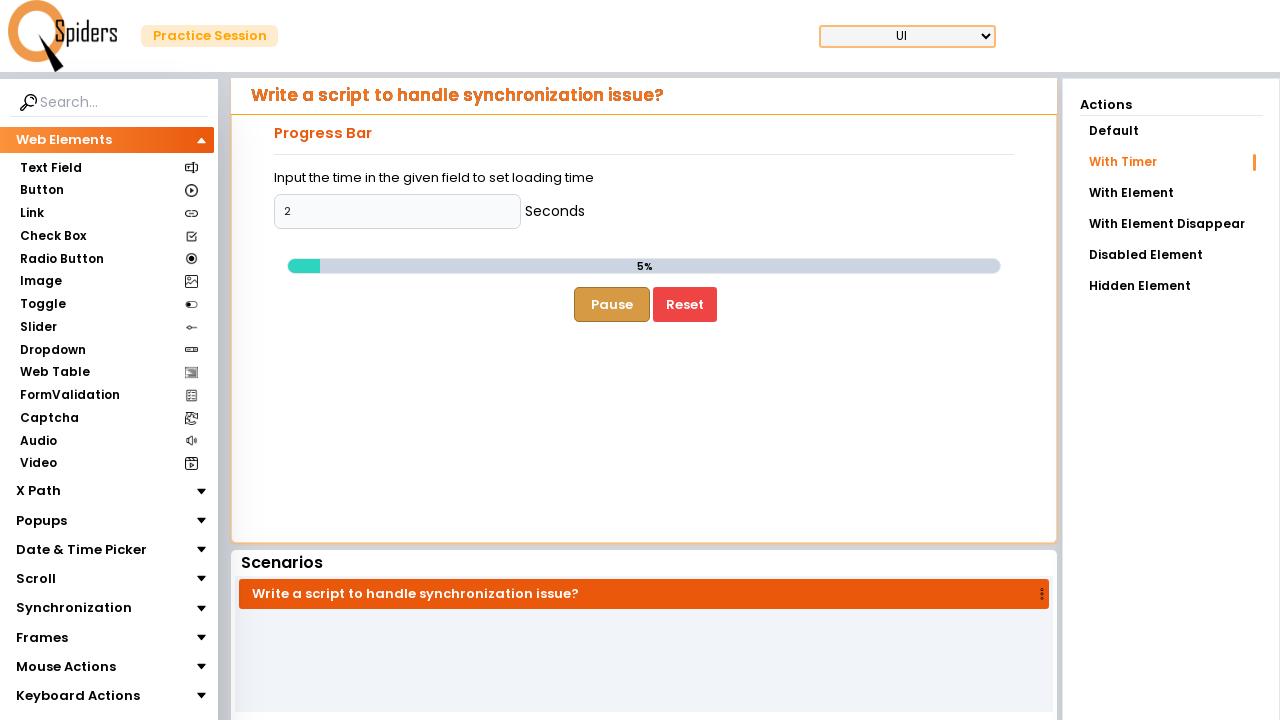

Timer completed and Start button reappeared
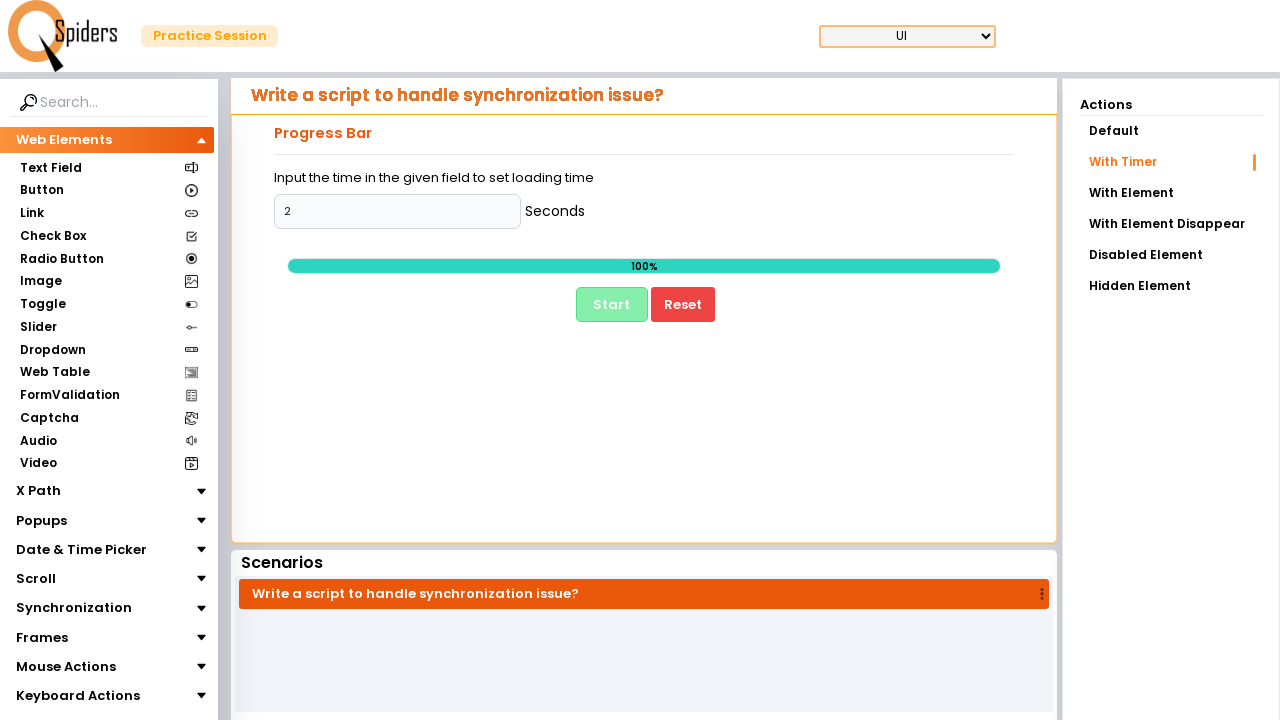

Clicked the Reset button to reset the timer at (683, 304) on xpath=//button[text()='Reset']
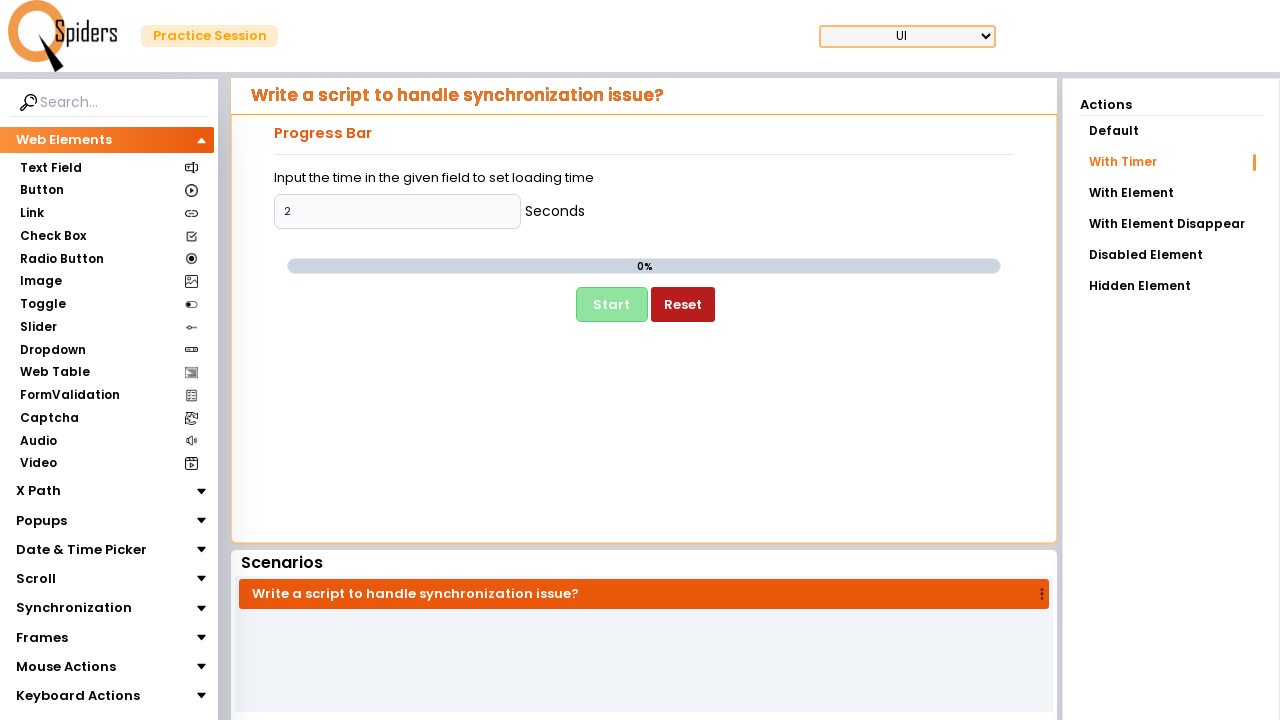

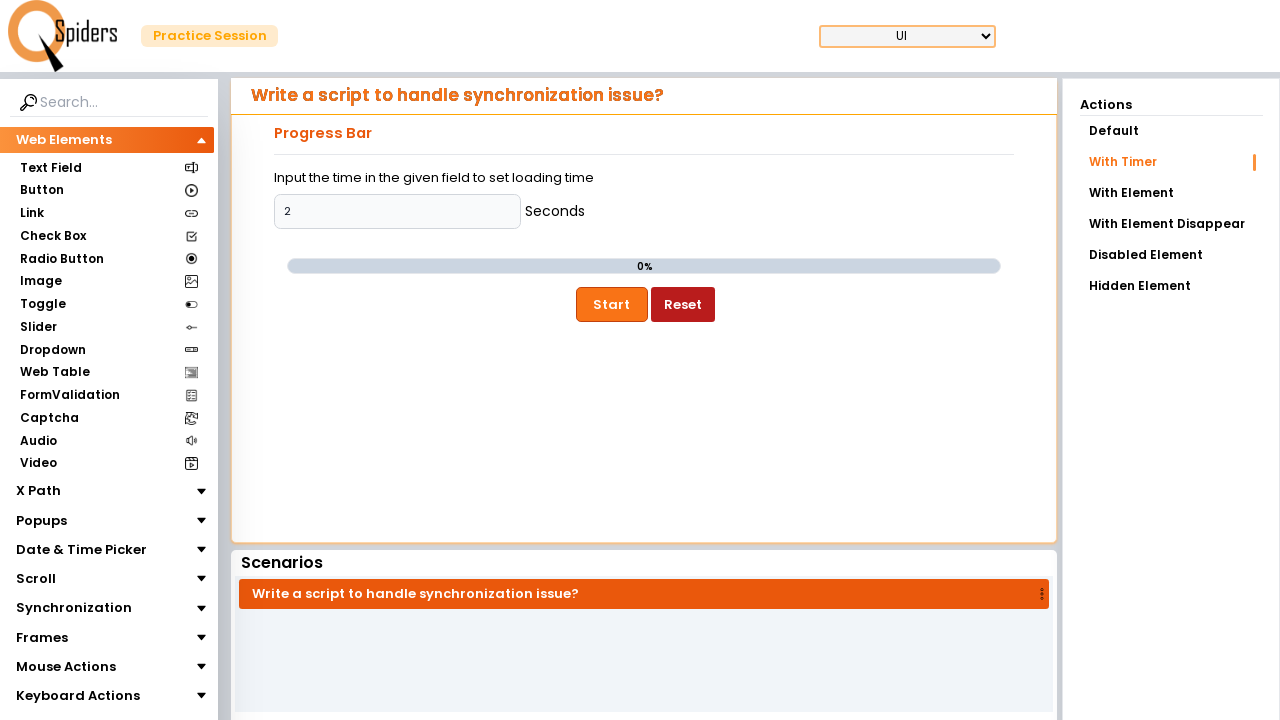